Tests that the Clear completed button is hidden when there are no completed items.

Starting URL: https://demo.playwright.dev/todomvc

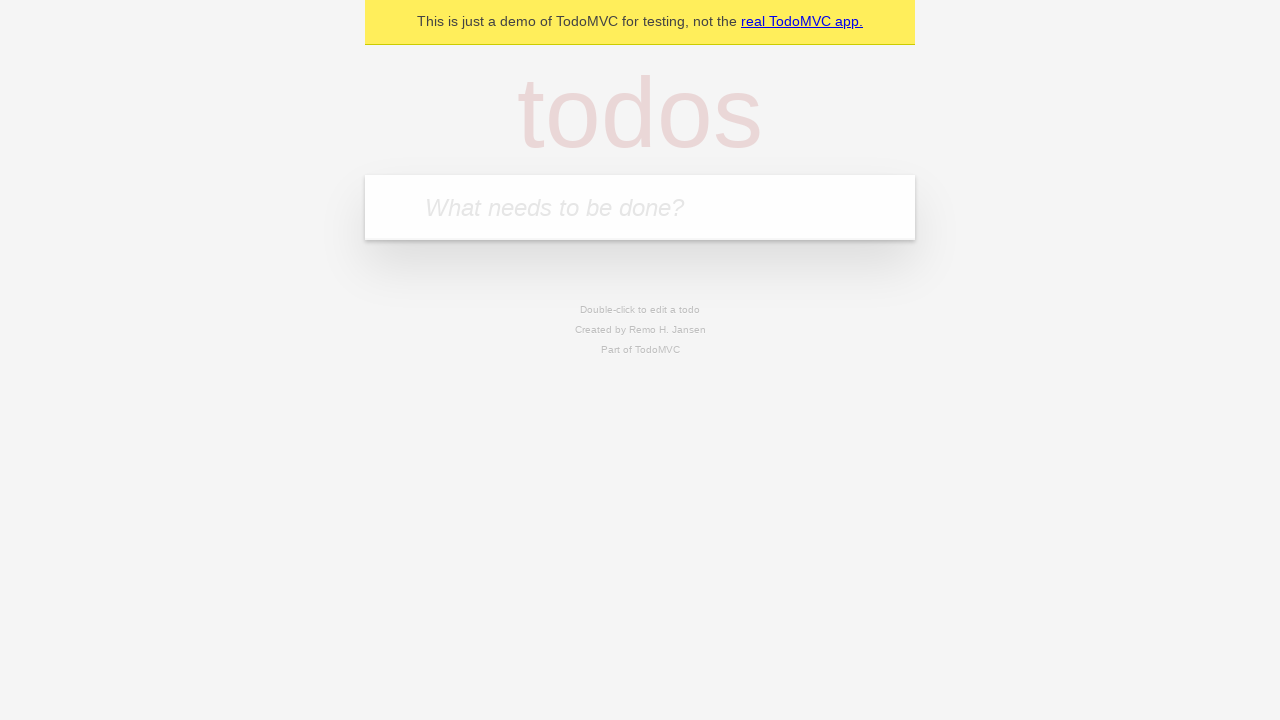

Filled todo input with 'buy some cheese' on internal:attr=[placeholder="What needs to be done?"i]
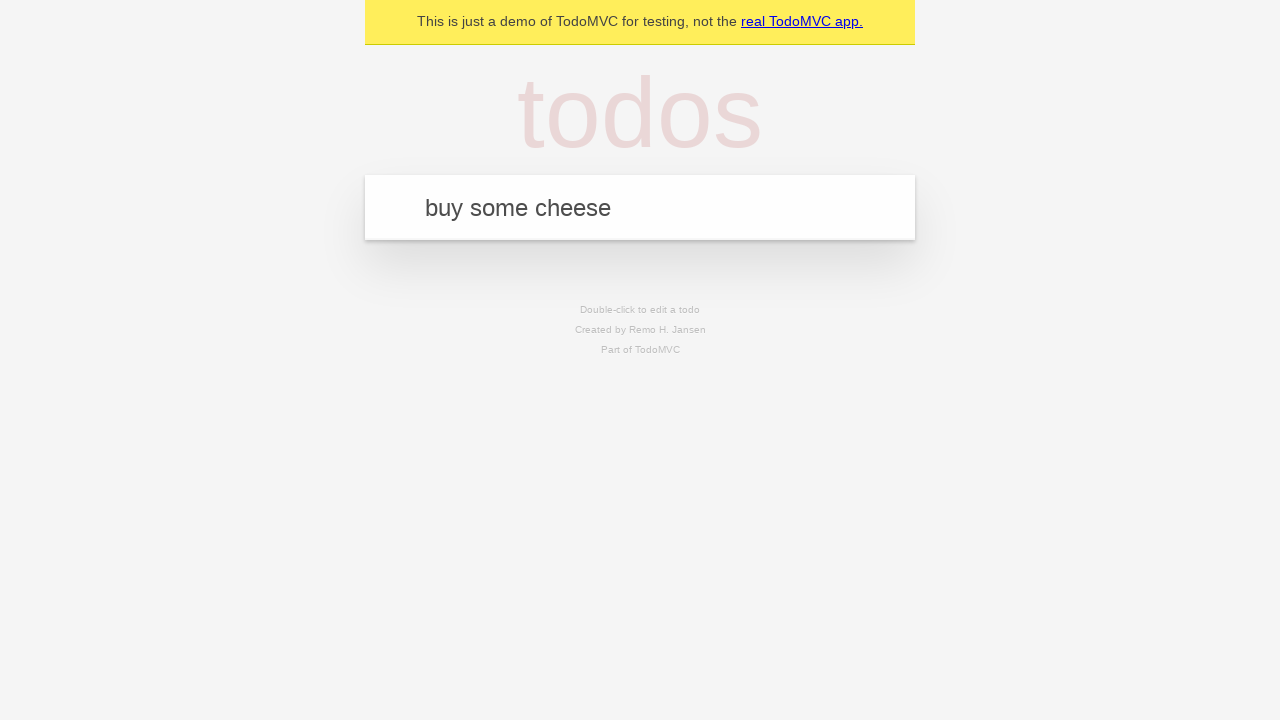

Pressed Enter to add first todo on internal:attr=[placeholder="What needs to be done?"i]
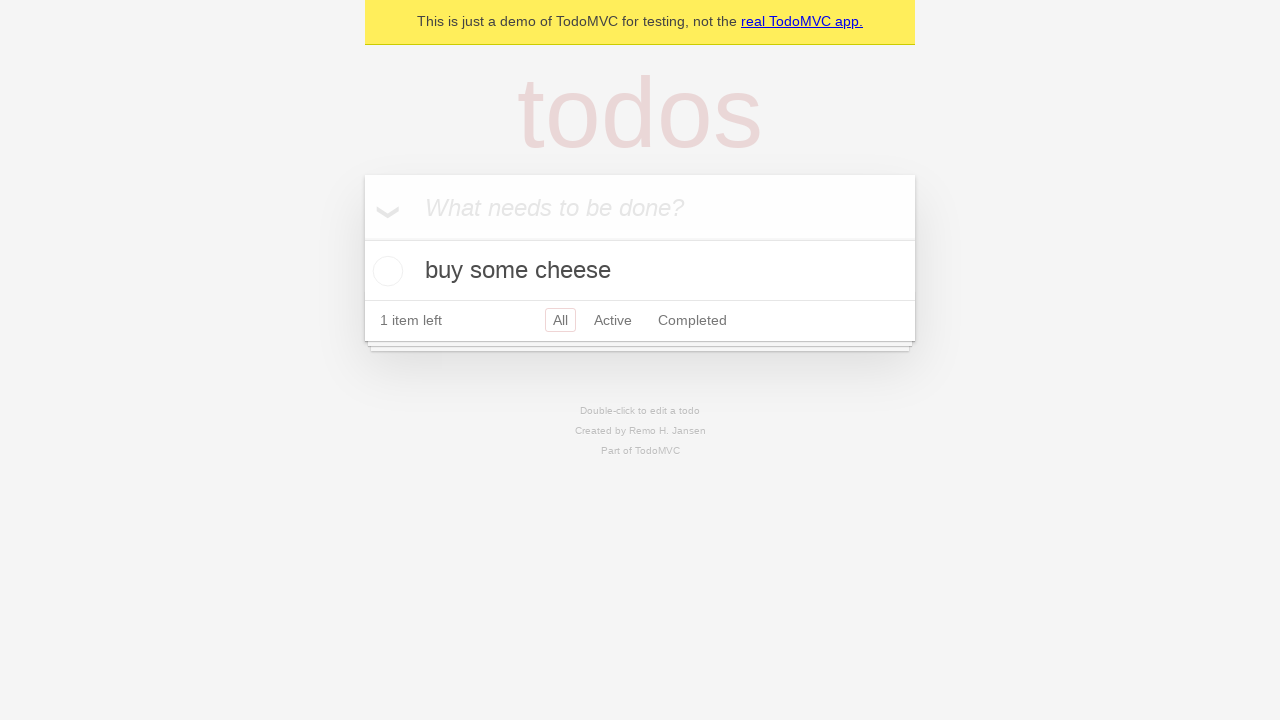

Filled todo input with 'feed the cat' on internal:attr=[placeholder="What needs to be done?"i]
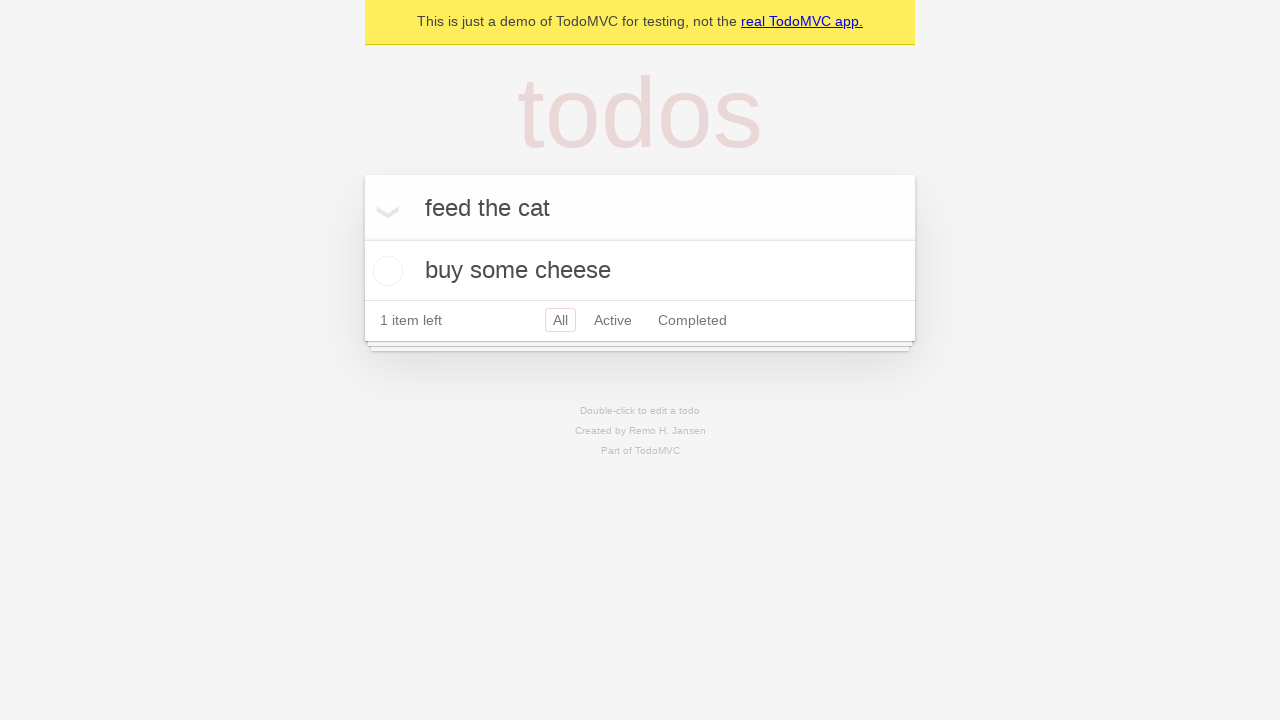

Pressed Enter to add second todo on internal:attr=[placeholder="What needs to be done?"i]
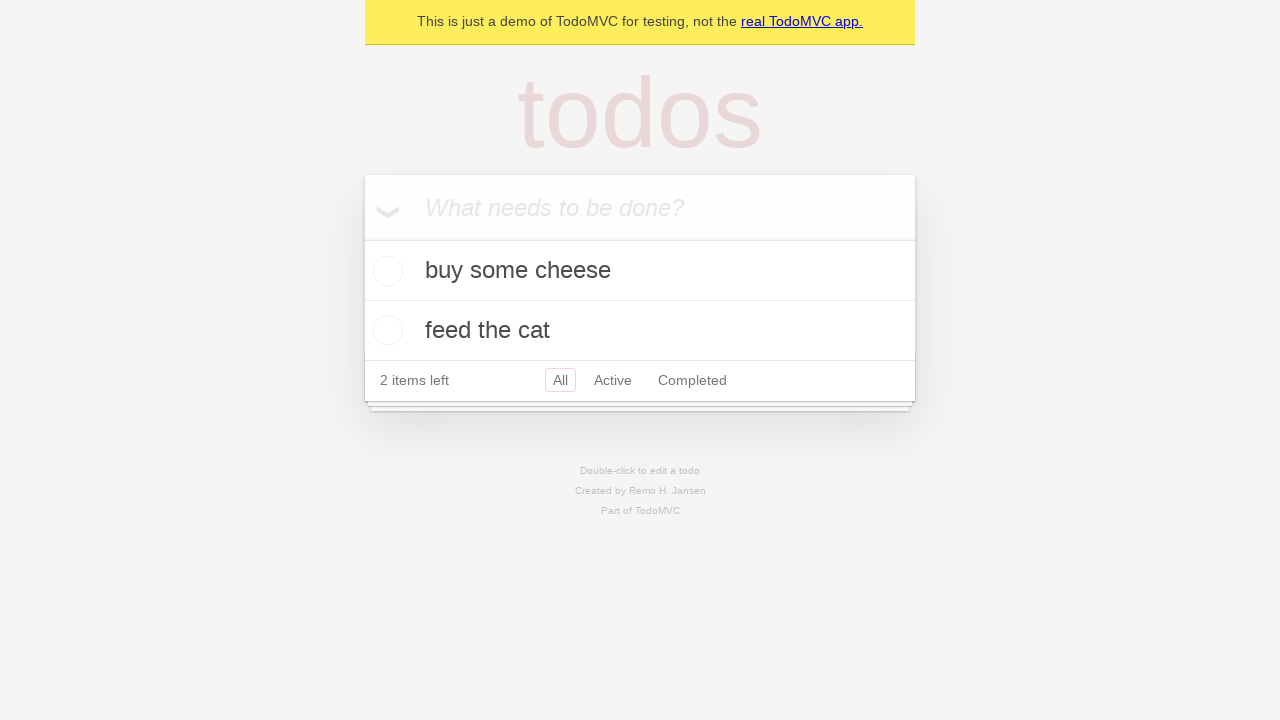

Filled todo input with 'book a doctors appointment' on internal:attr=[placeholder="What needs to be done?"i]
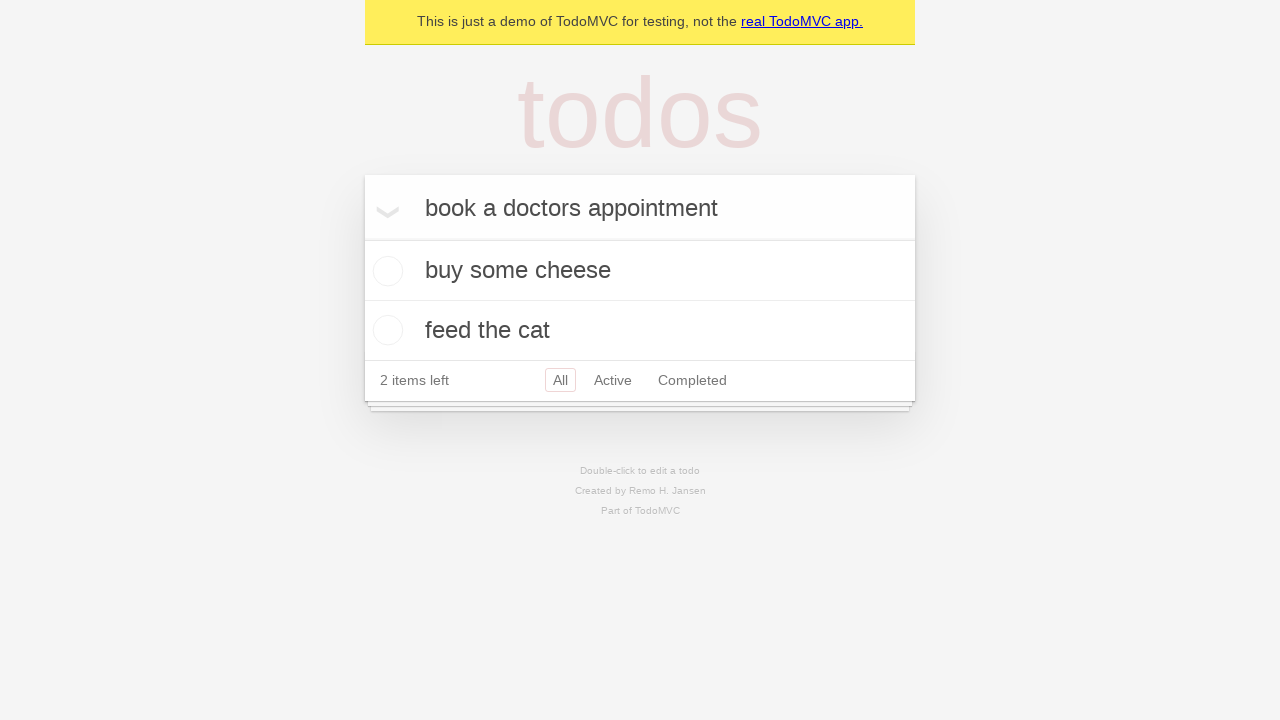

Pressed Enter to add third todo on internal:attr=[placeholder="What needs to be done?"i]
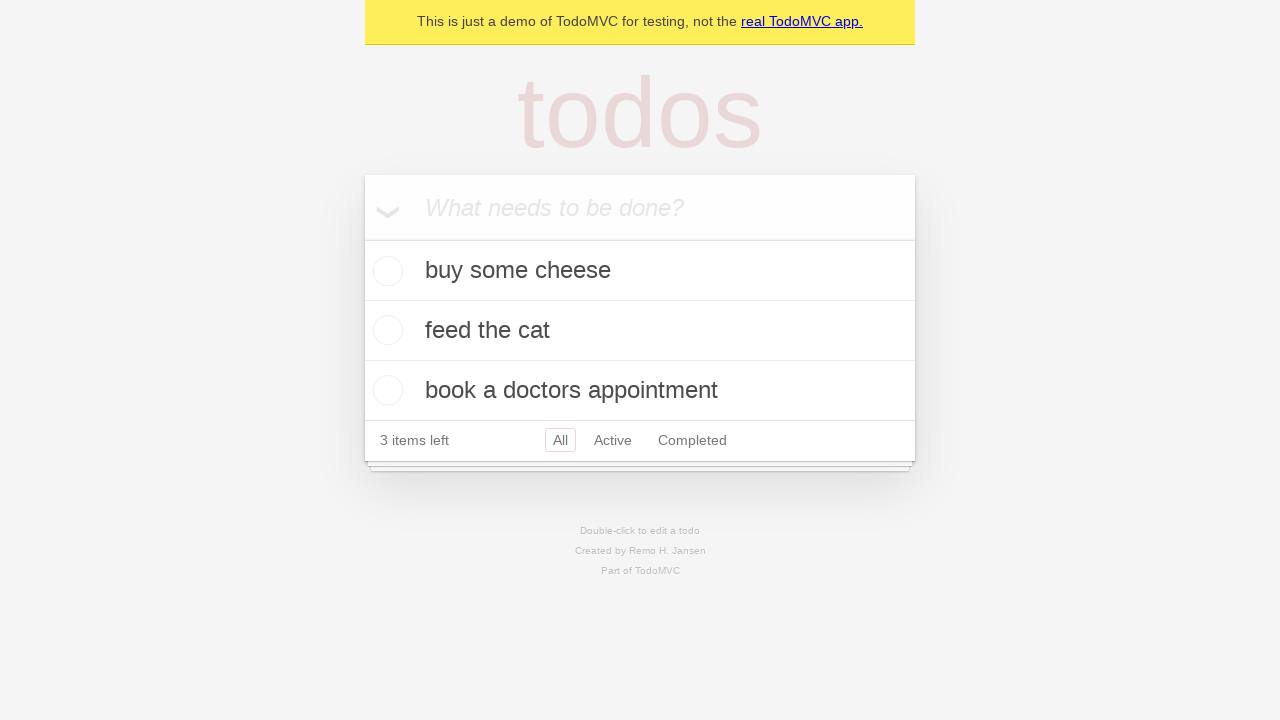

Waited for third todo item to appear
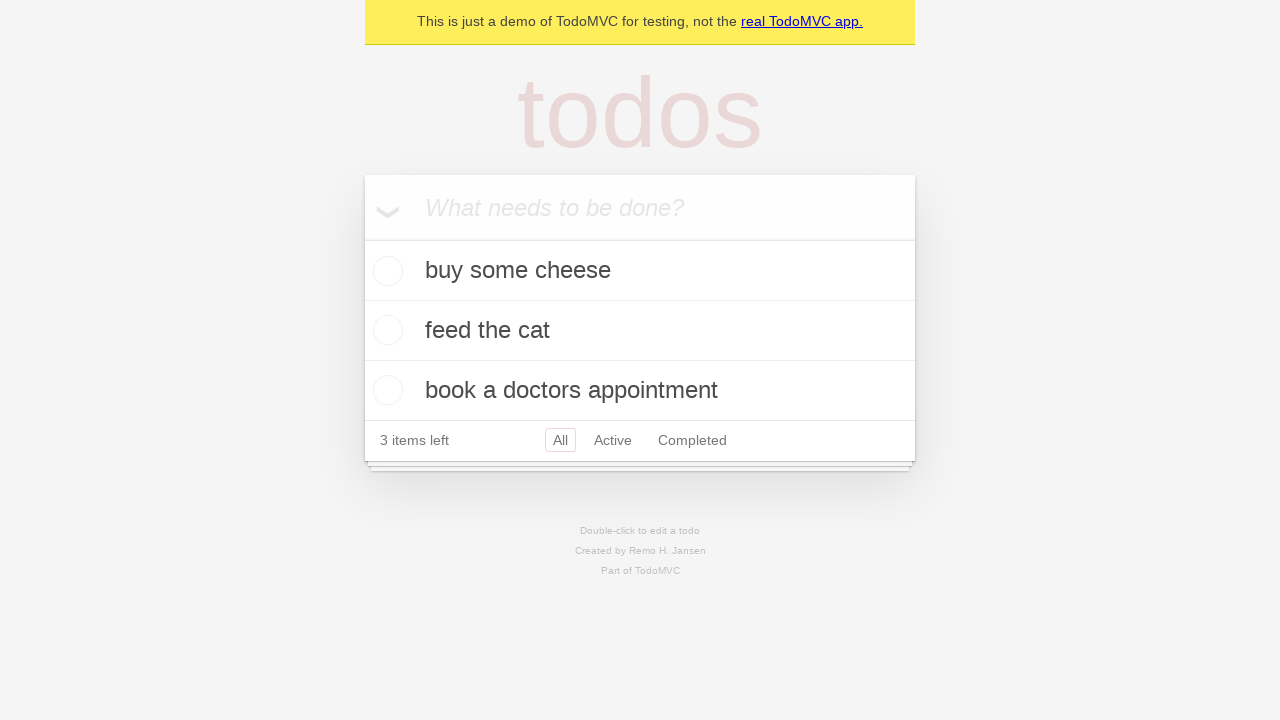

Checked the first todo item at (385, 271) on .todo-list li .toggle >> nth=0
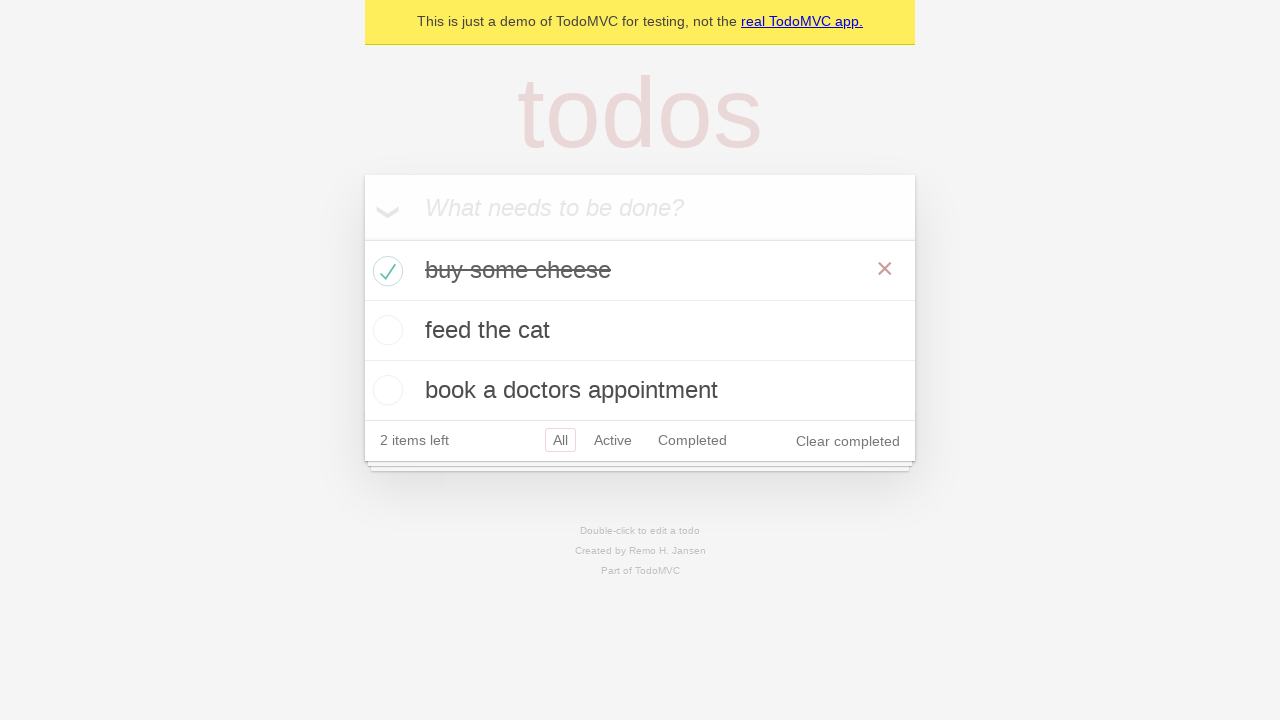

Clicked the 'Clear completed' button at (848, 441) on internal:role=button[name="Clear completed"i]
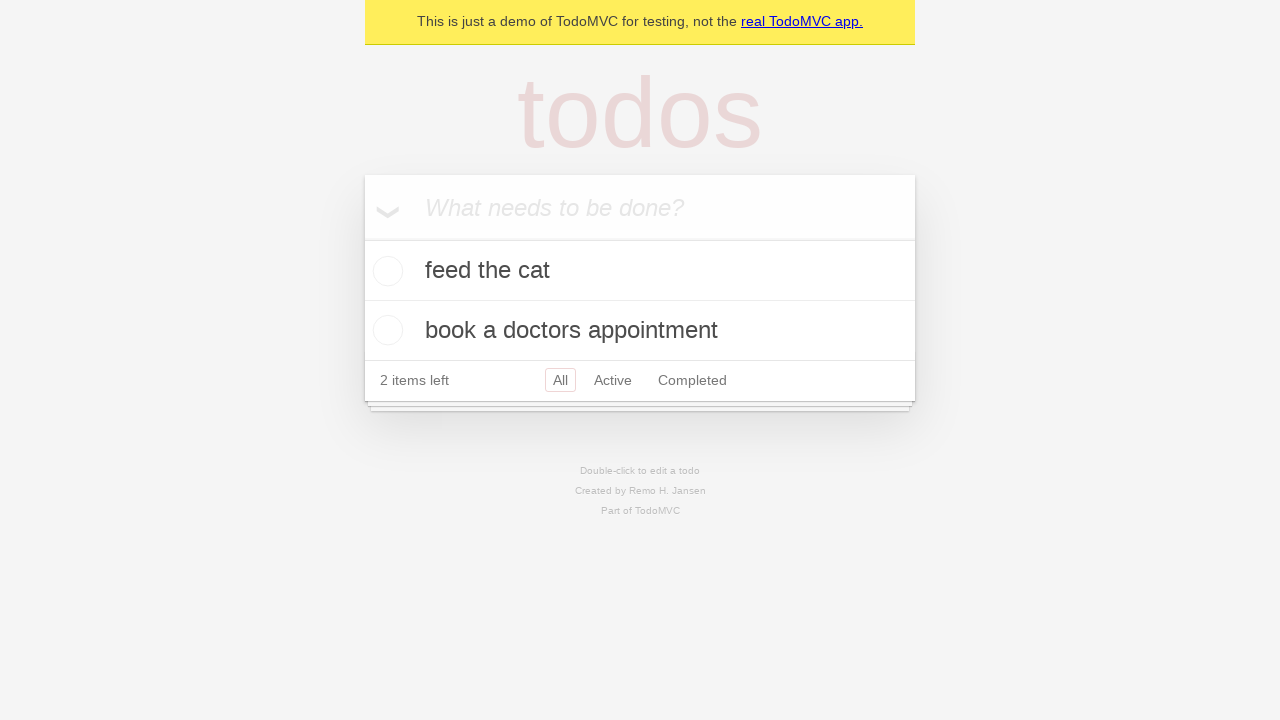

Waited 500ms for 'Clear completed' button to be hidden
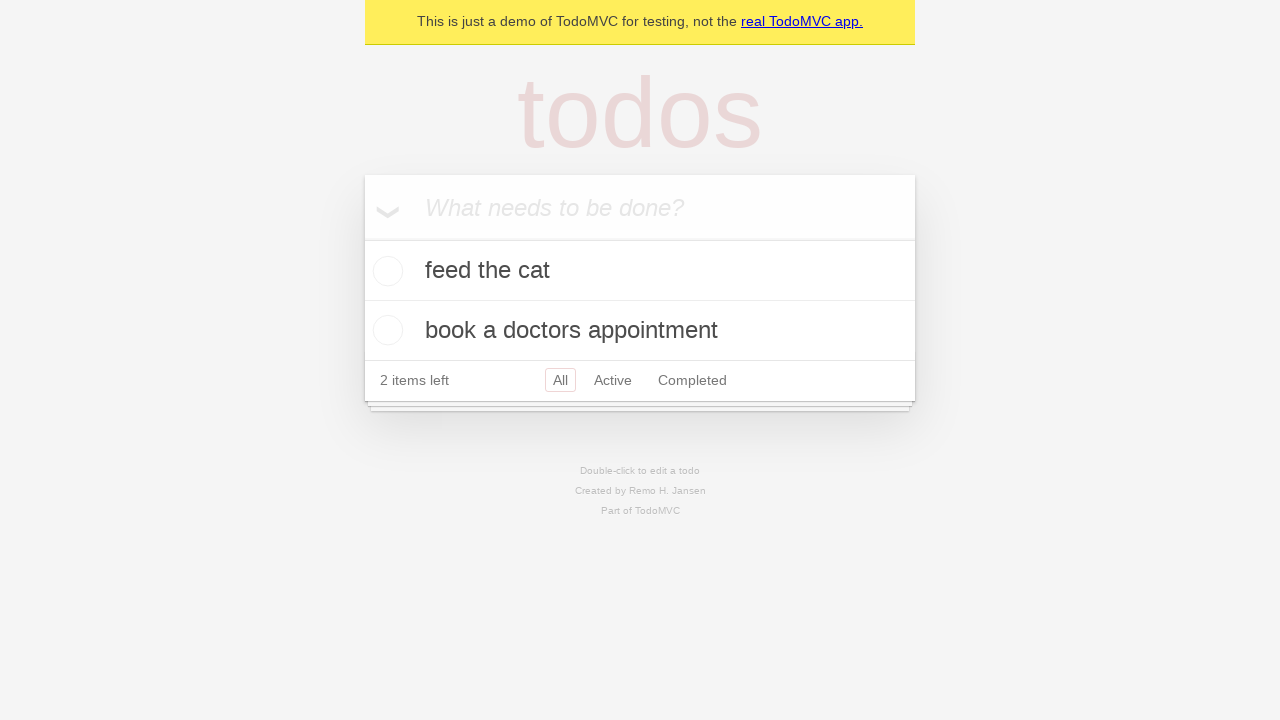

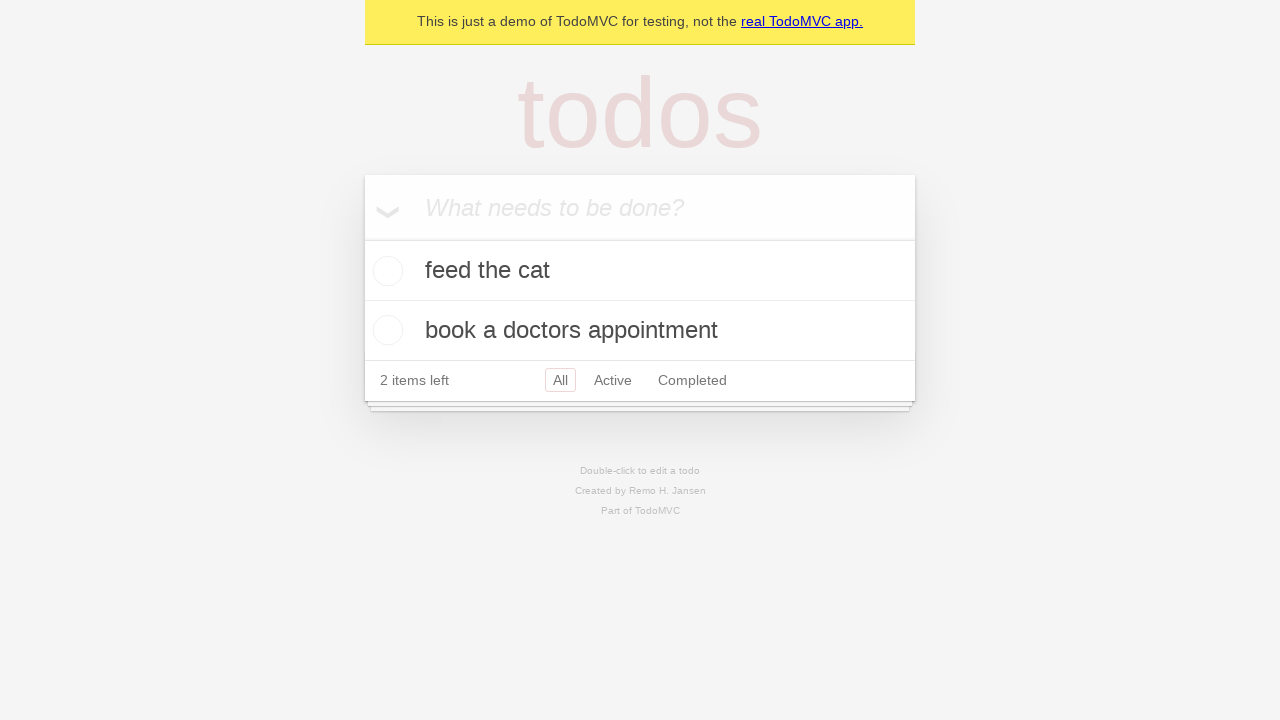